Tests browser window switching functionality by clicking a link that opens a new window, then switching to that new window and verifying the header text.

Starting URL: https://the-internet.herokuapp.com/windows

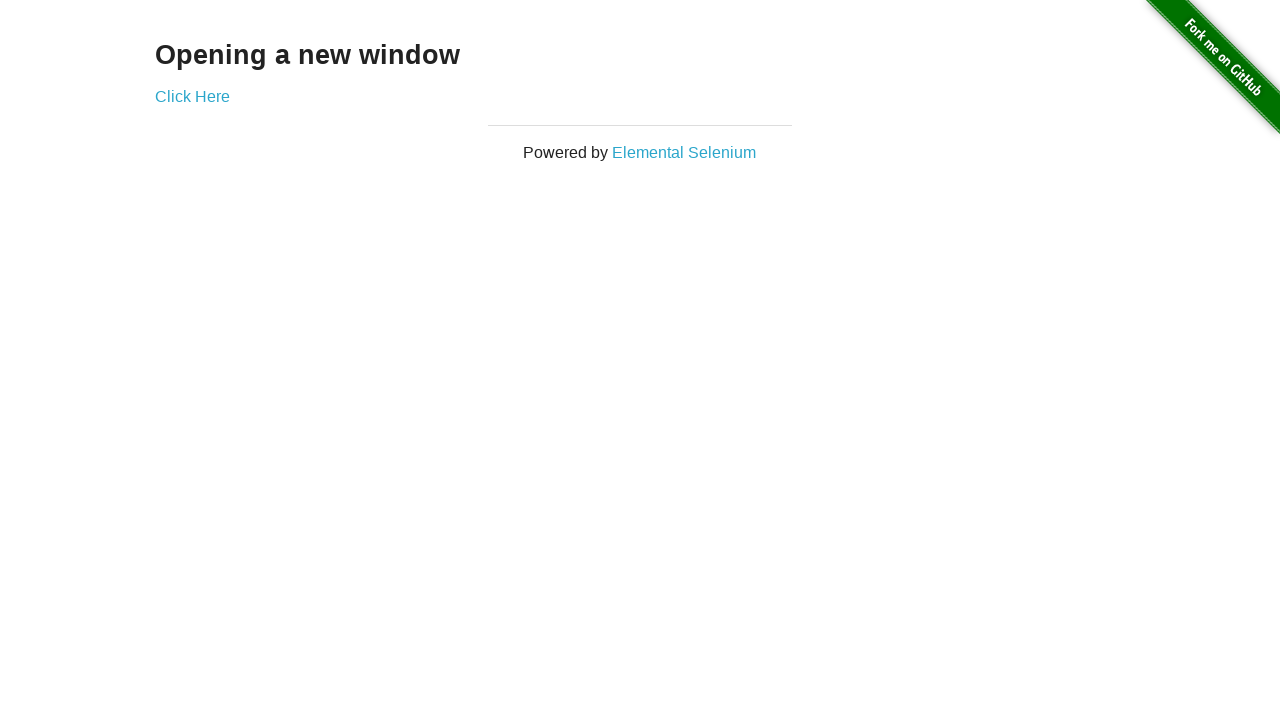

Clicked 'Click Here' link to open a new window at (192, 96) on text=Click Here
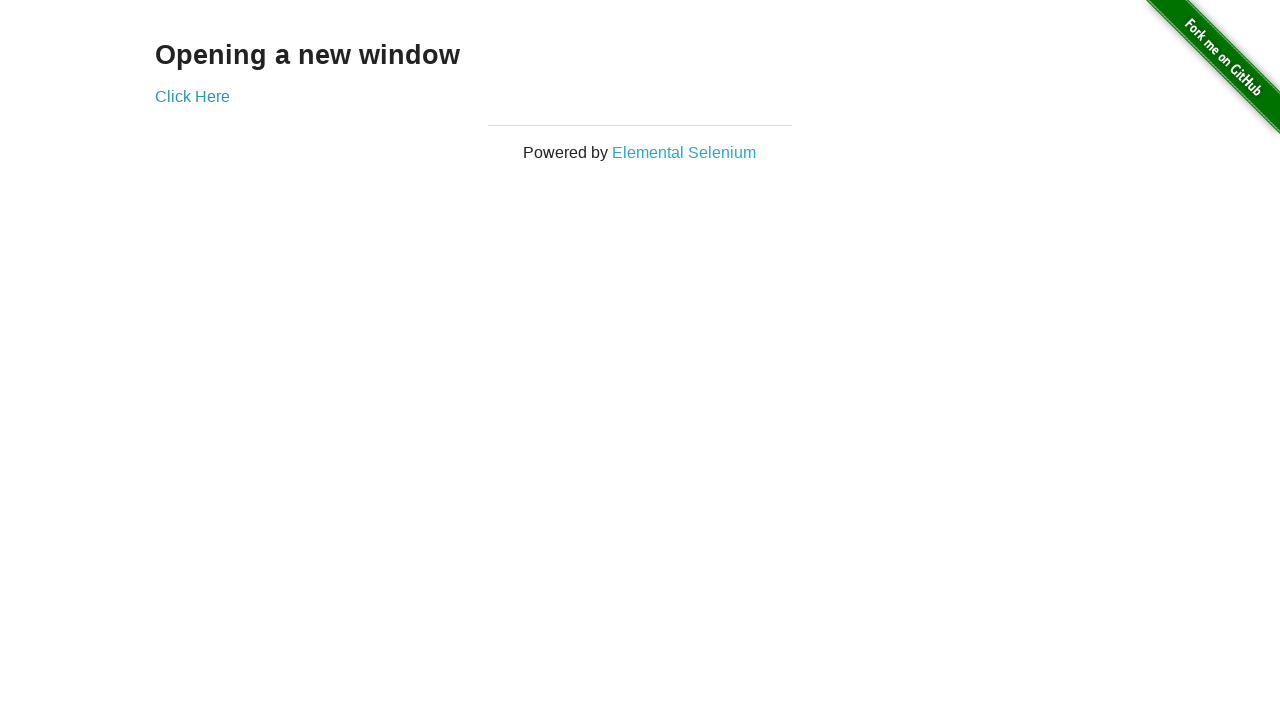

Captured new page window
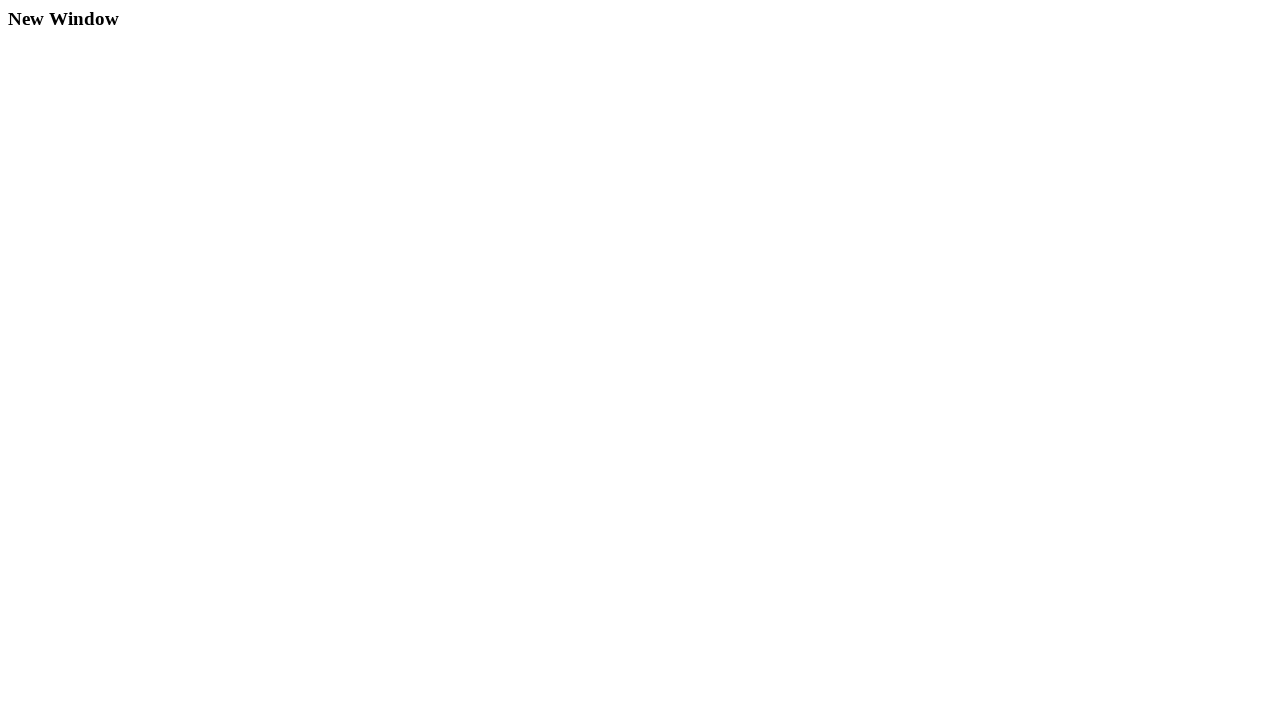

New page finished loading
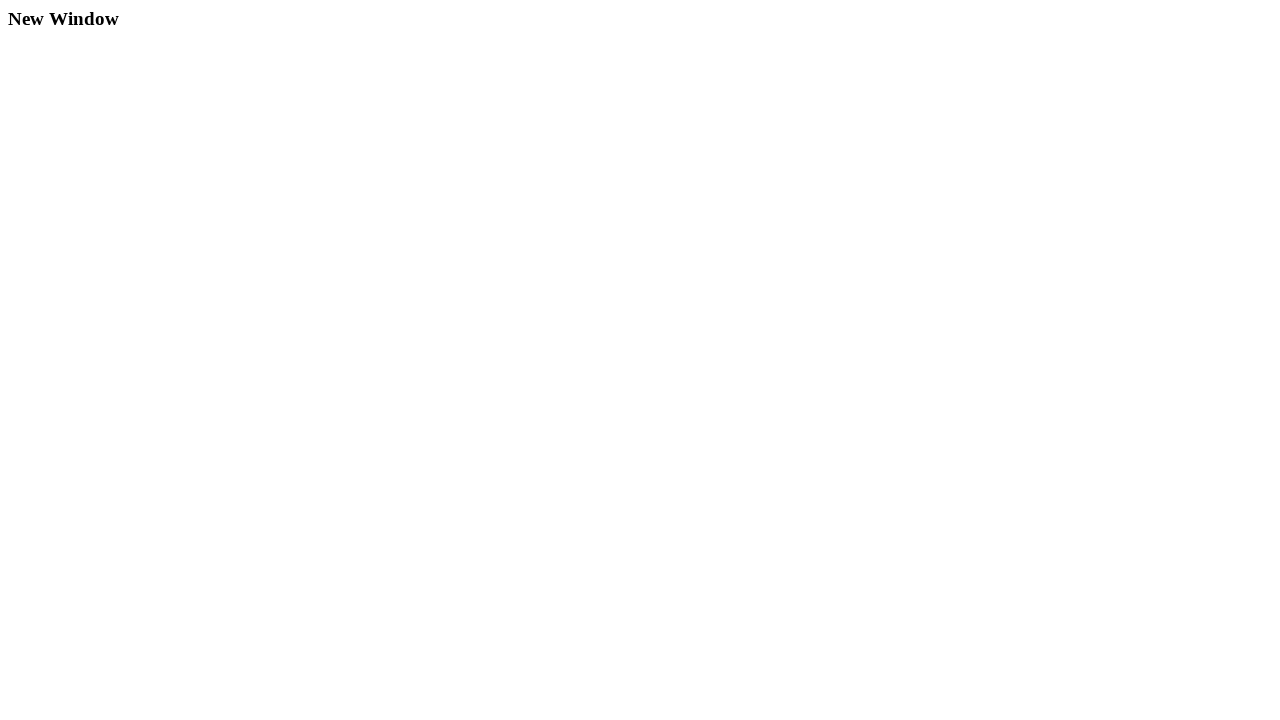

Located header element (h3) on new page
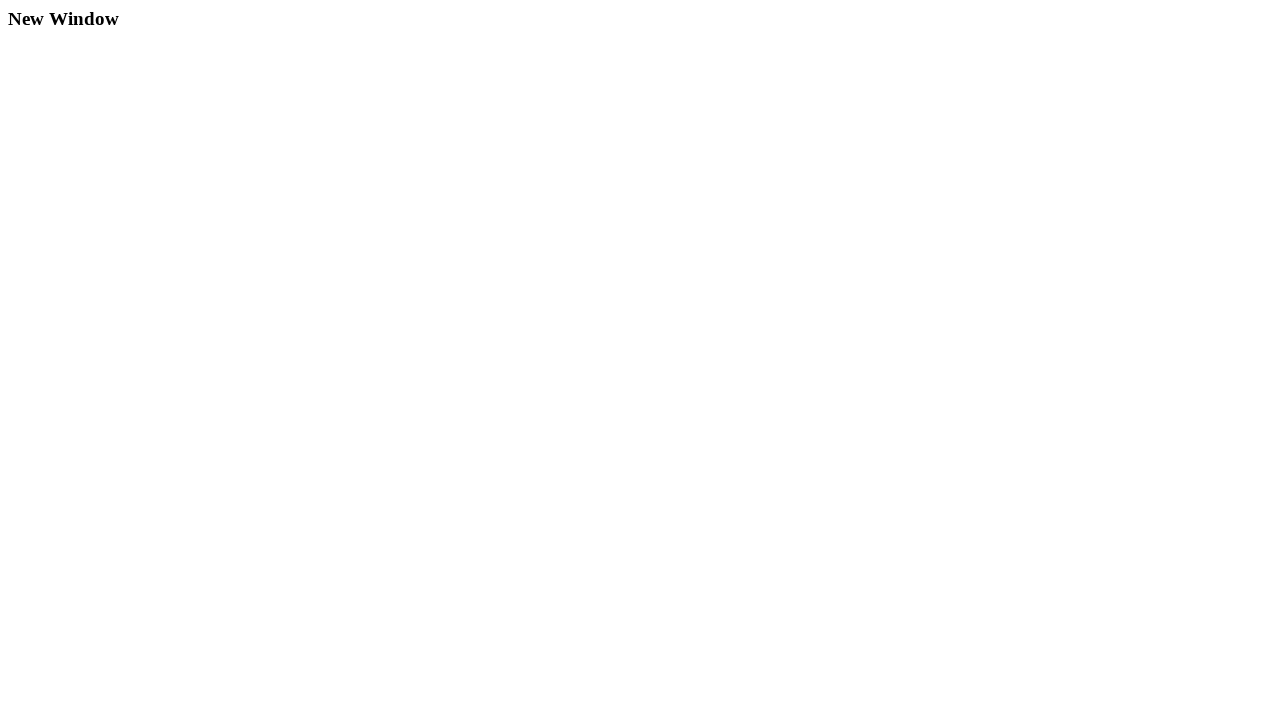

Retrieved header text: New Window
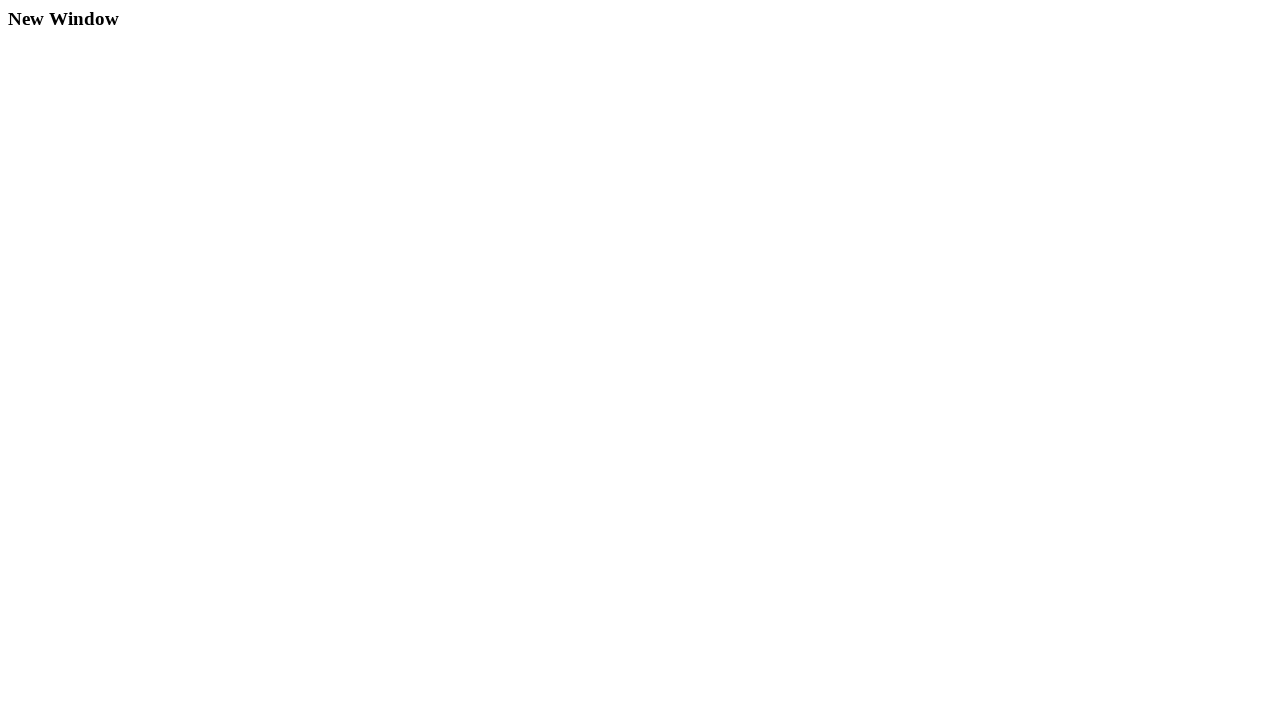

Printed header text to console: New Window
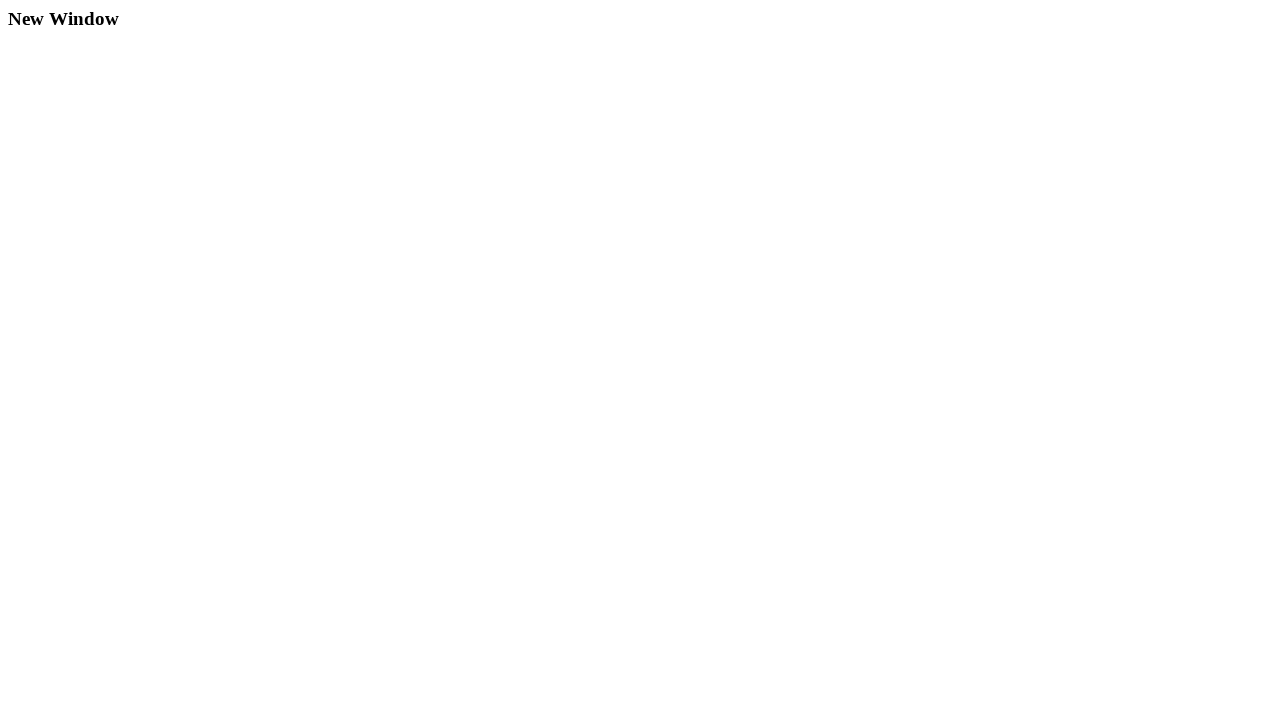

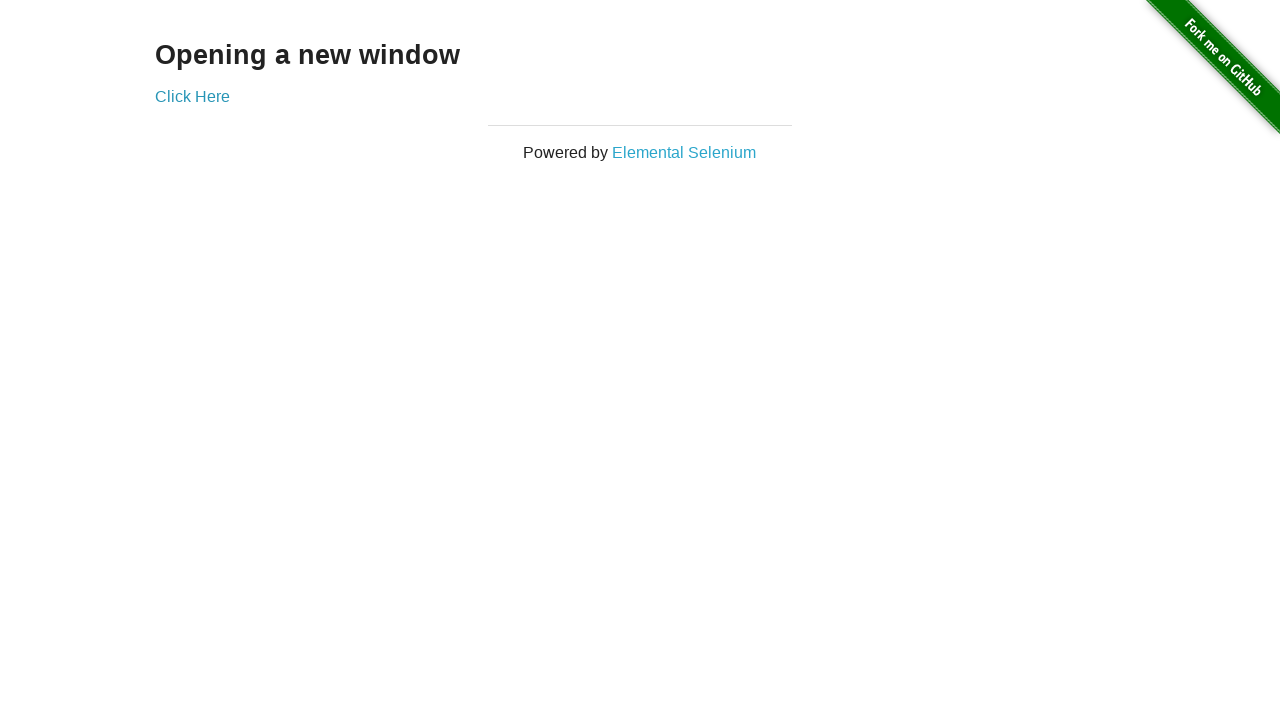